Navigates to YouTube and retrieves the page title

Starting URL: https://www.youtube.com

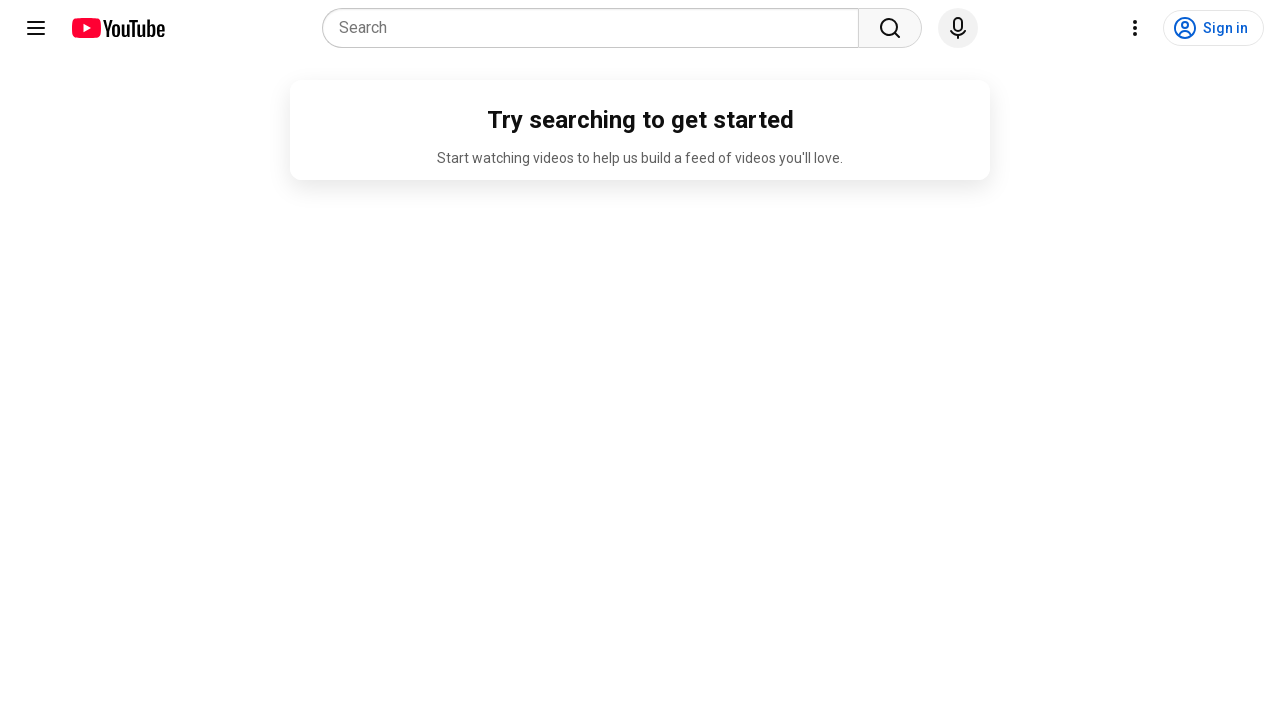

Navigated to YouTube homepage
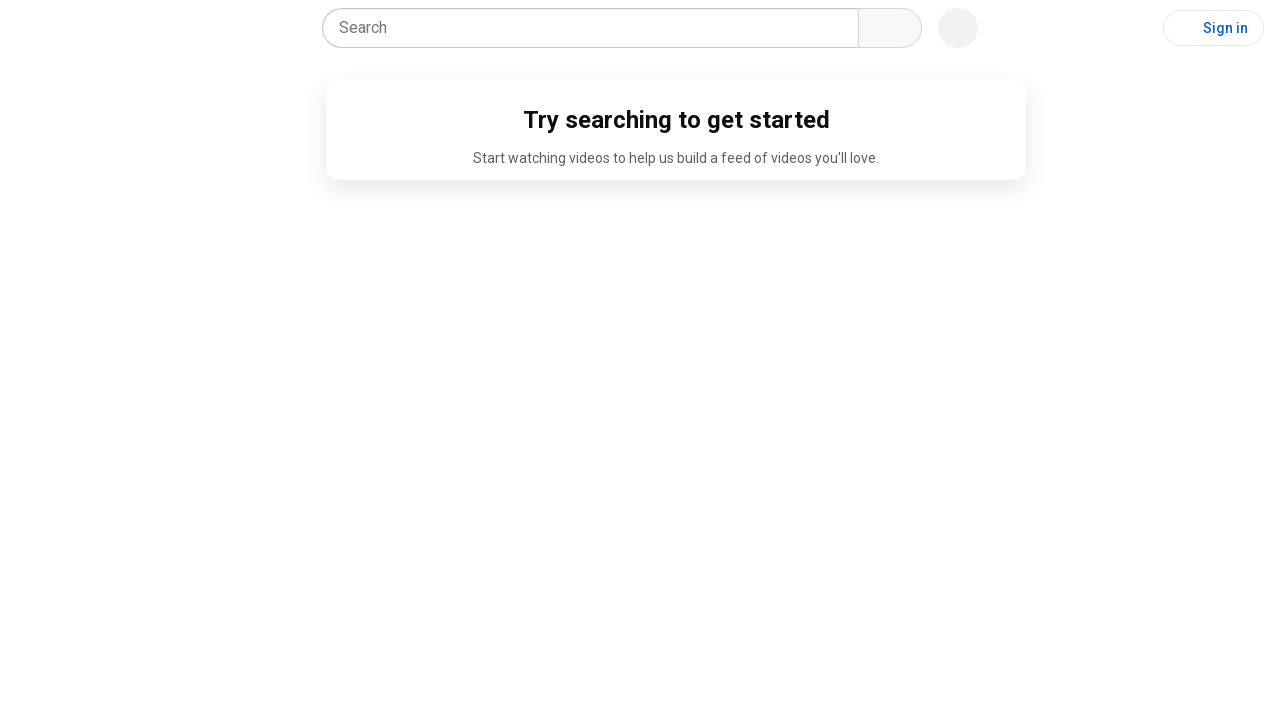

Retrieved page title from YouTube
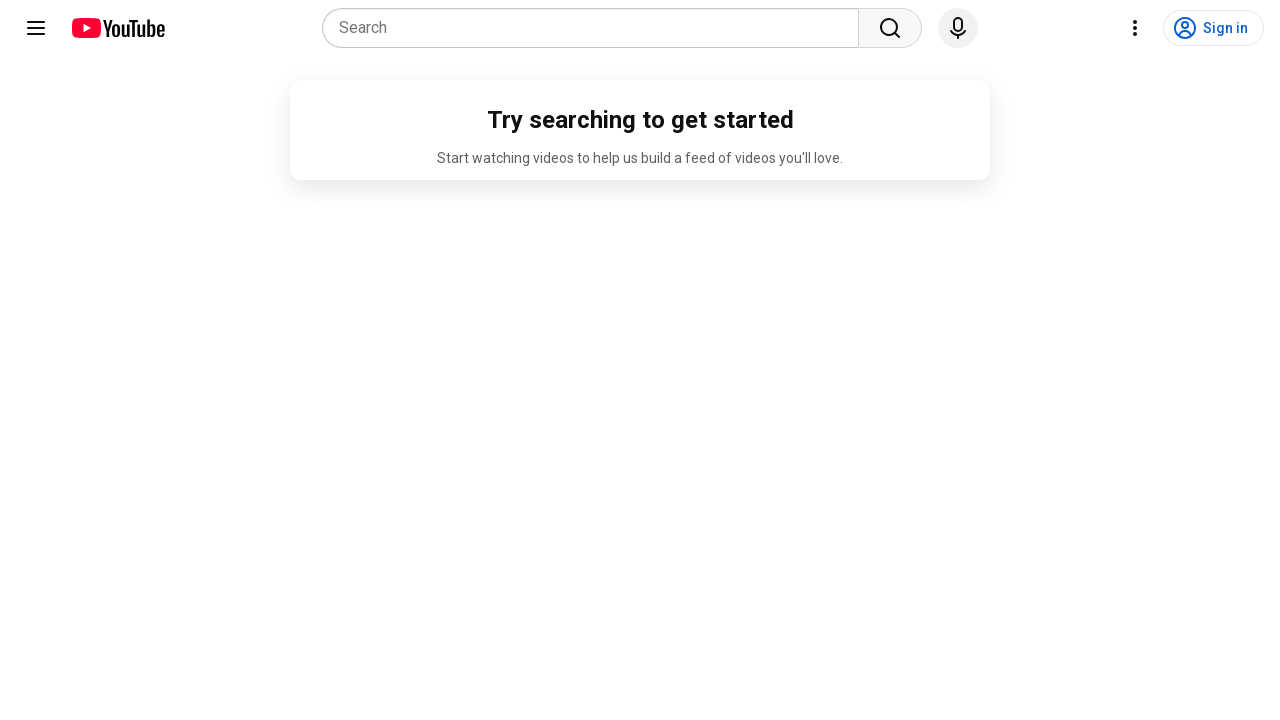

Printed YouTube title: YouTube
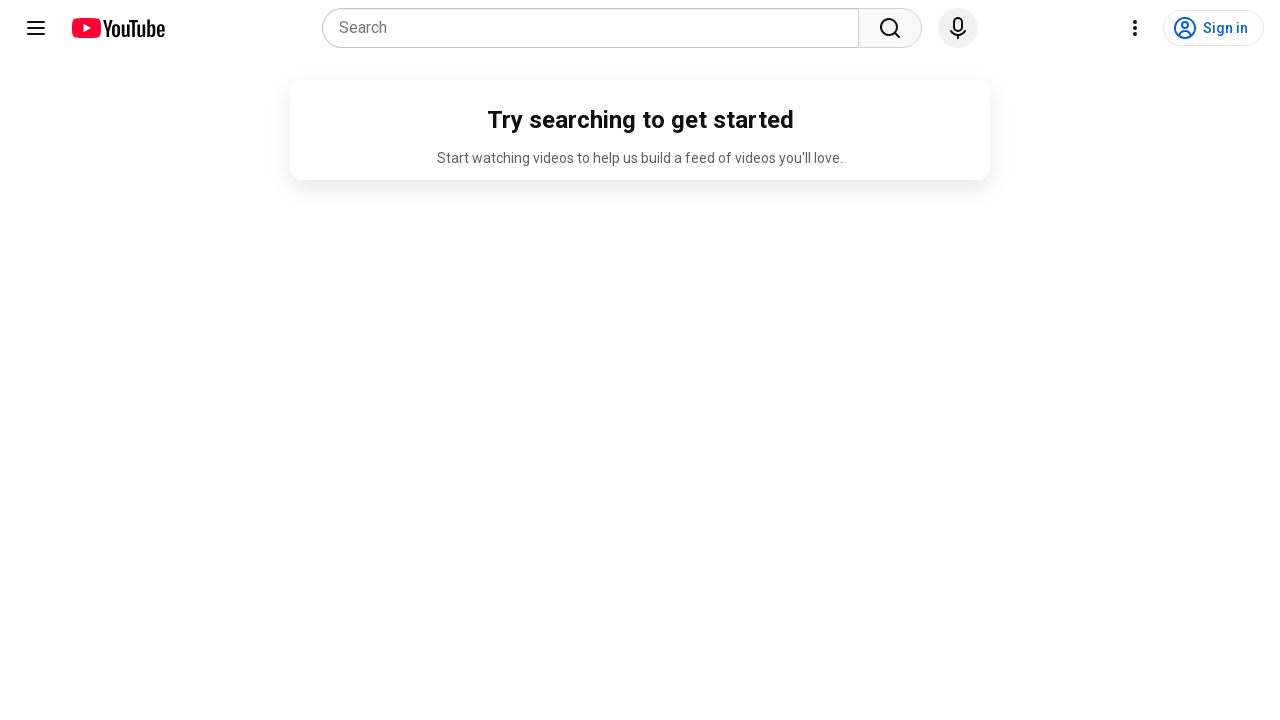

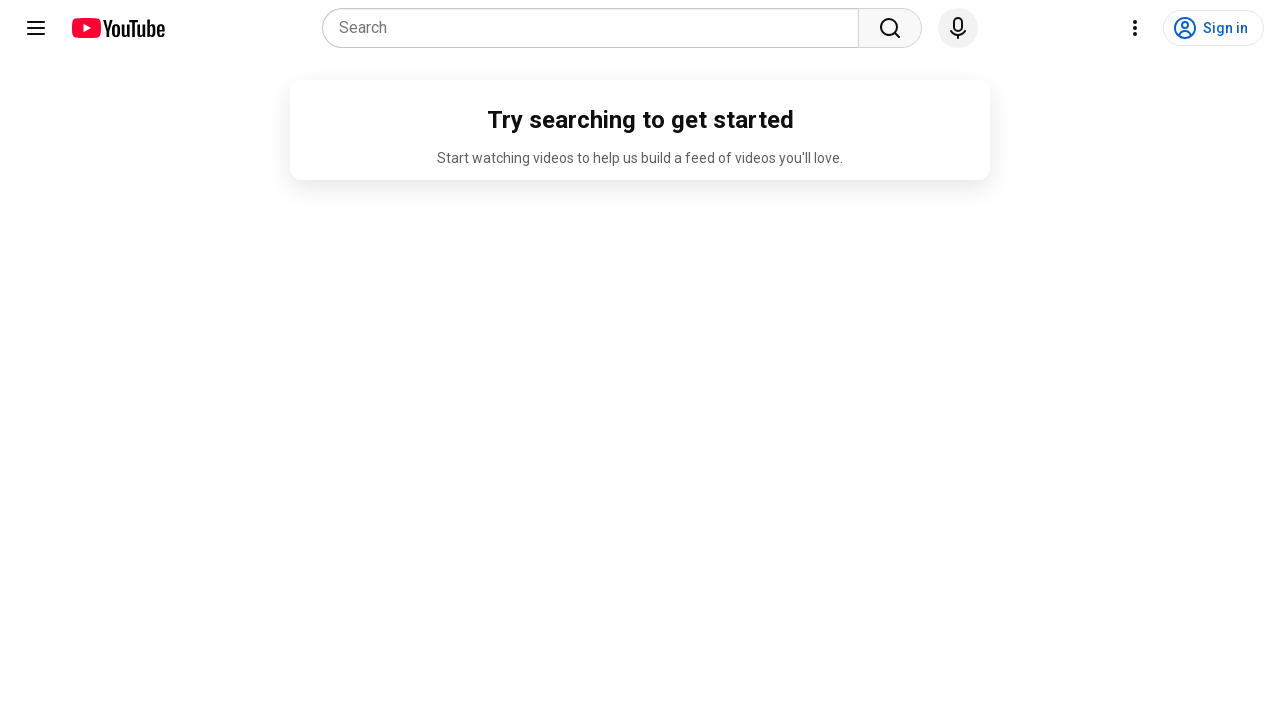